Tests radio button functionality by clicking each of the three radio buttons individually, then iterating through all radio buttons

Starting URL: http://qaclickacademy.com/practice.php

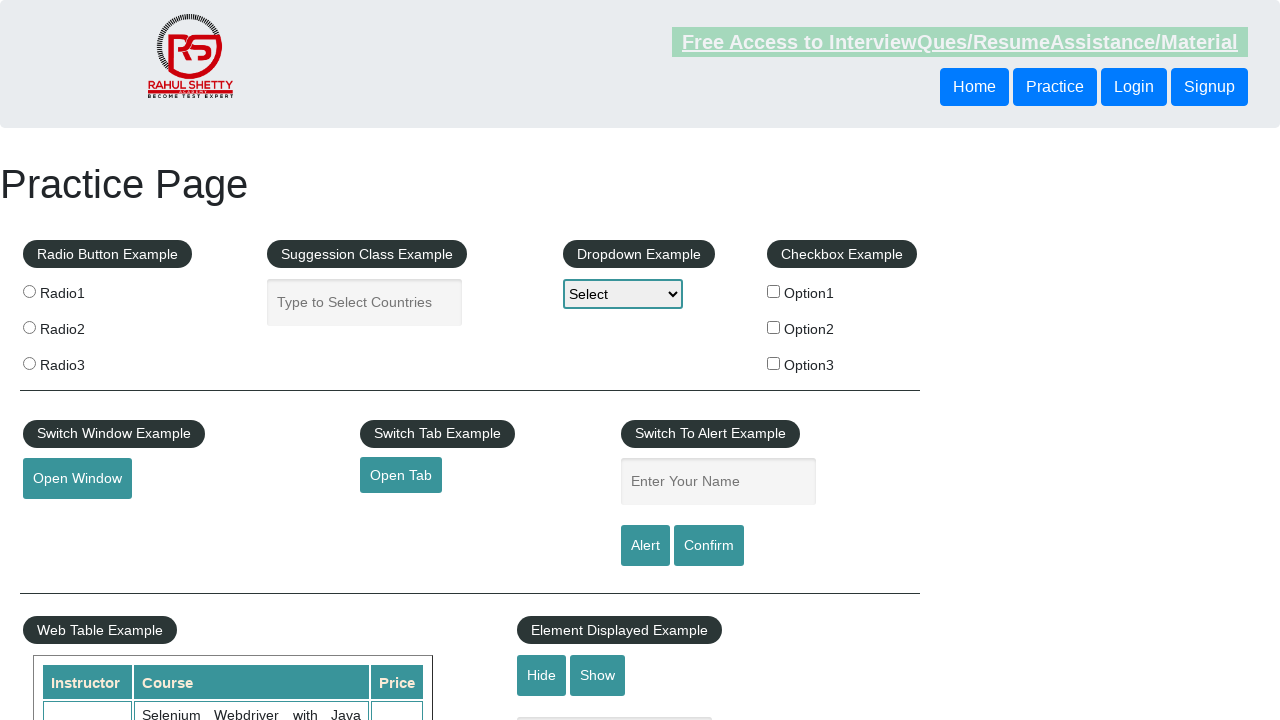

Clicked radio button 1 at (29, 291) on input[value='radio1']
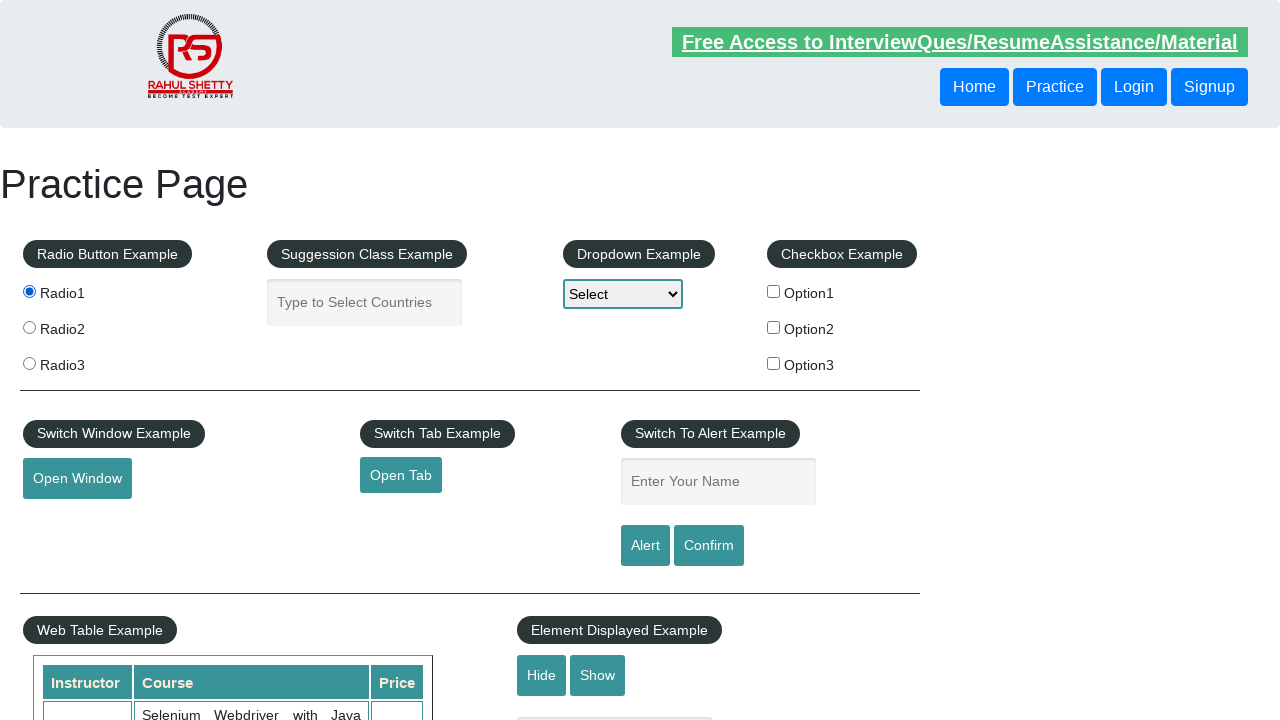

Clicked radio button 2 at (29, 327) on input[value='radio2']
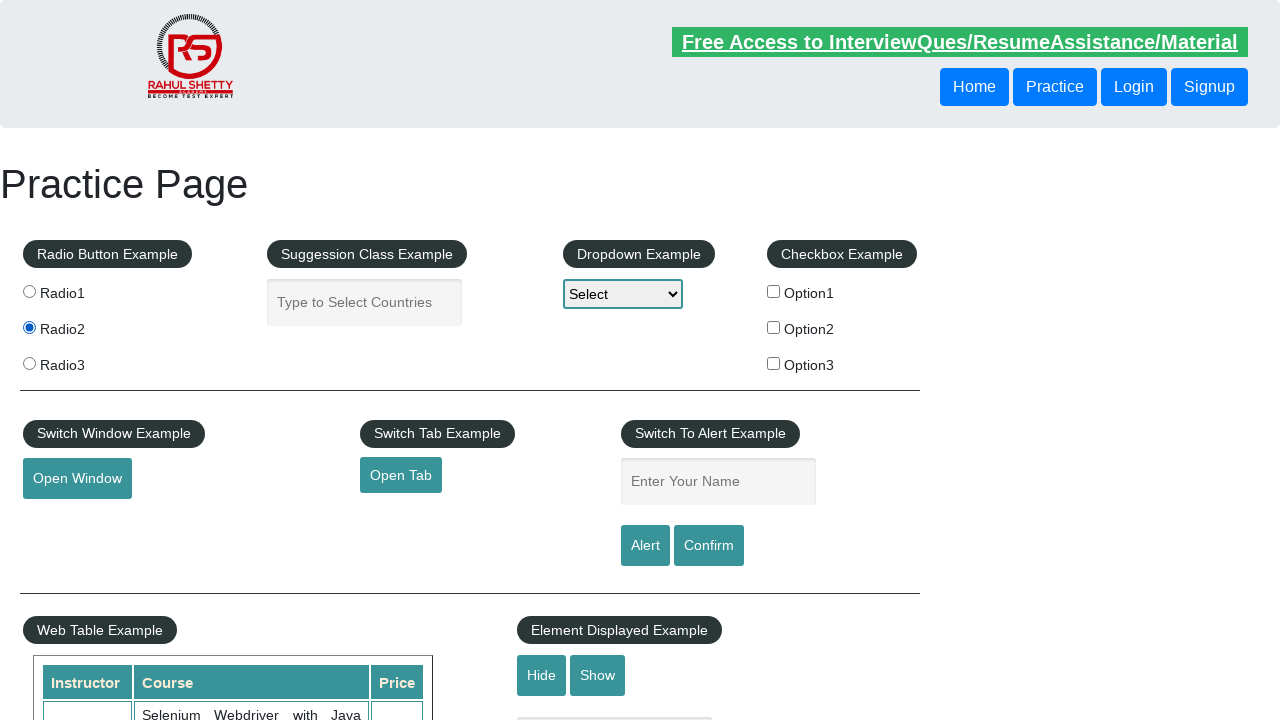

Clicked radio button 3 at (29, 363) on input[value='radio3']
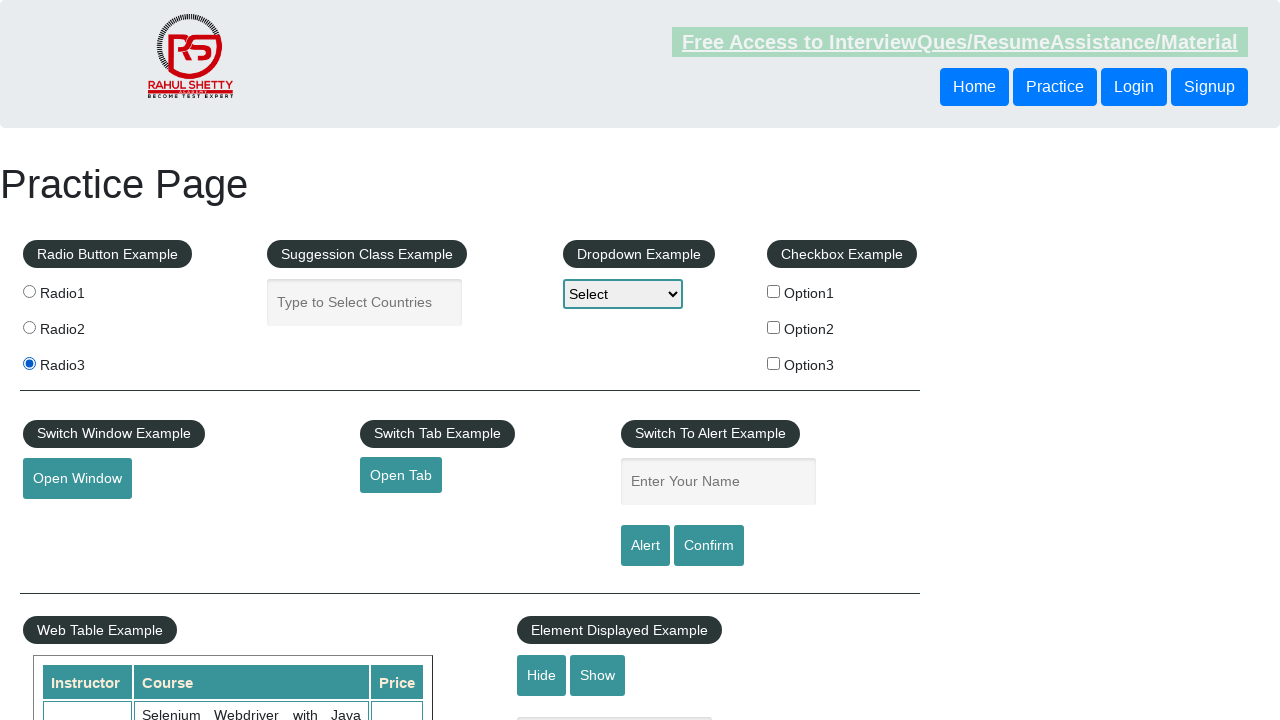

Clicked a radio button in the iteration through all radio buttons at (29, 291) on input[name='radioButton'] >> nth=0
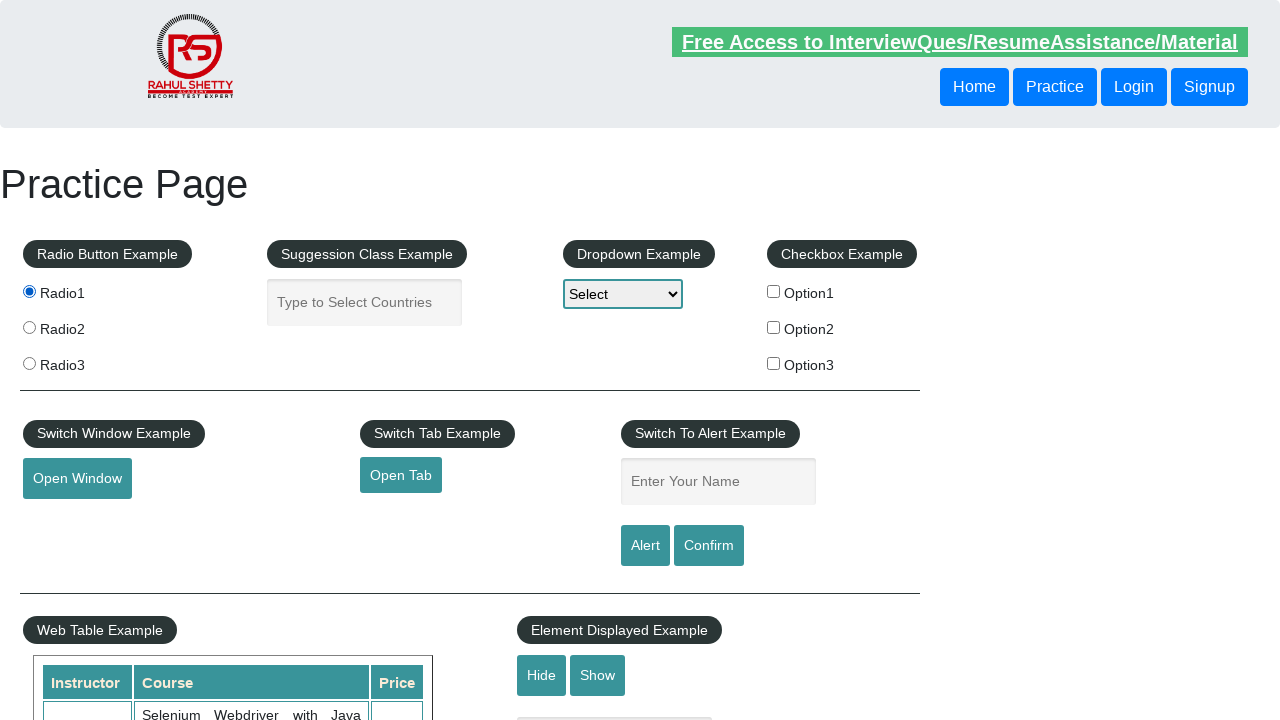

Clicked a radio button in the iteration through all radio buttons at (29, 327) on input[name='radioButton'] >> nth=1
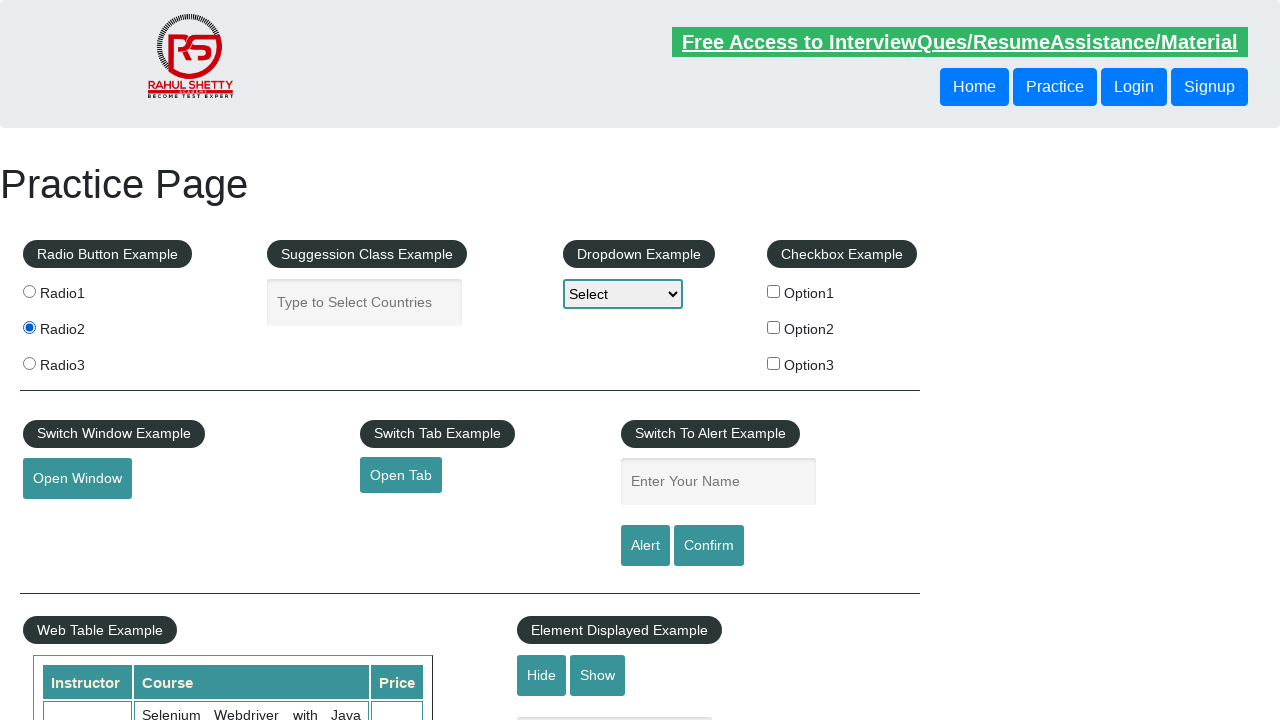

Clicked a radio button in the iteration through all radio buttons at (29, 363) on input[name='radioButton'] >> nth=2
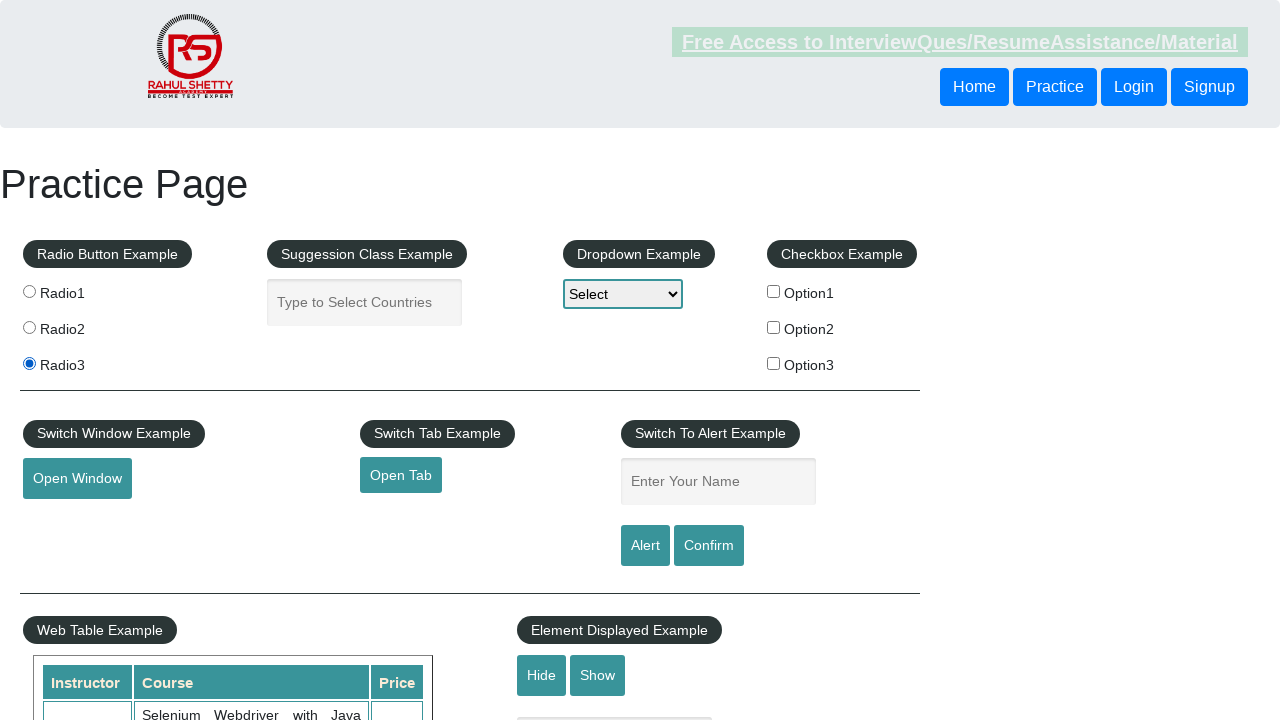

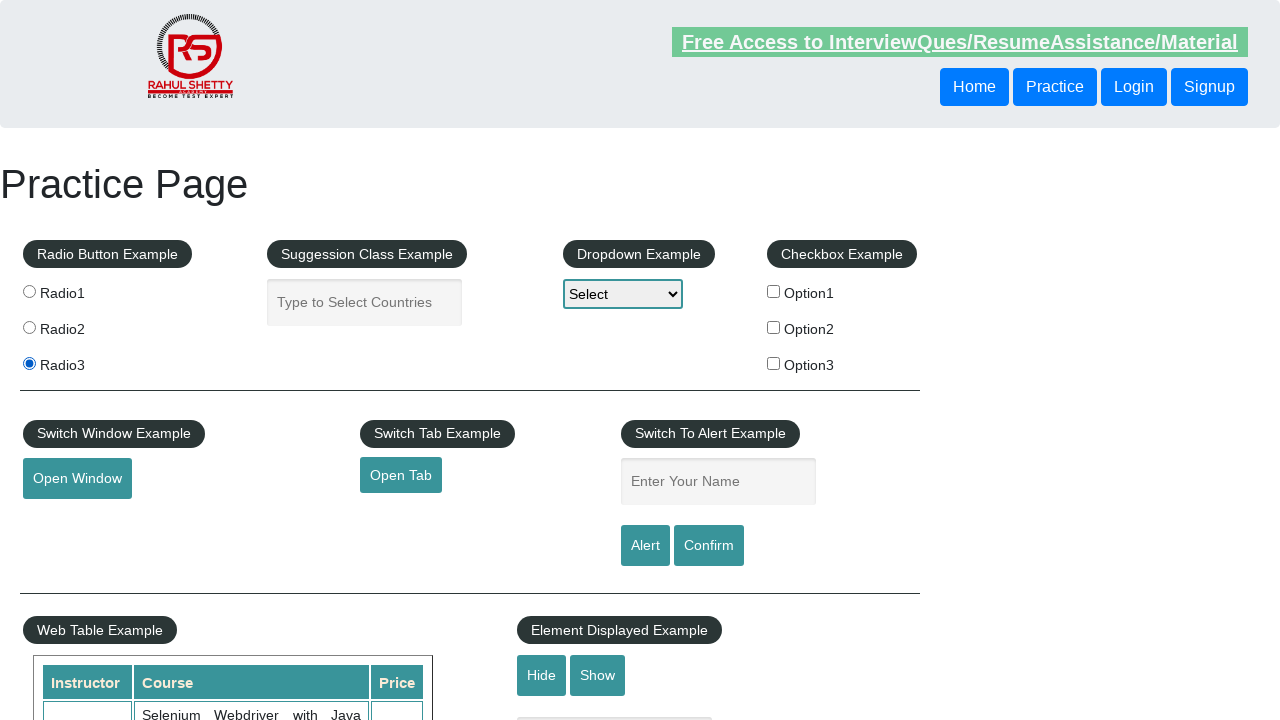